Tests that new todo items are appended to the bottom of the list by creating 3 items

Starting URL: https://demo.playwright.dev/todomvc

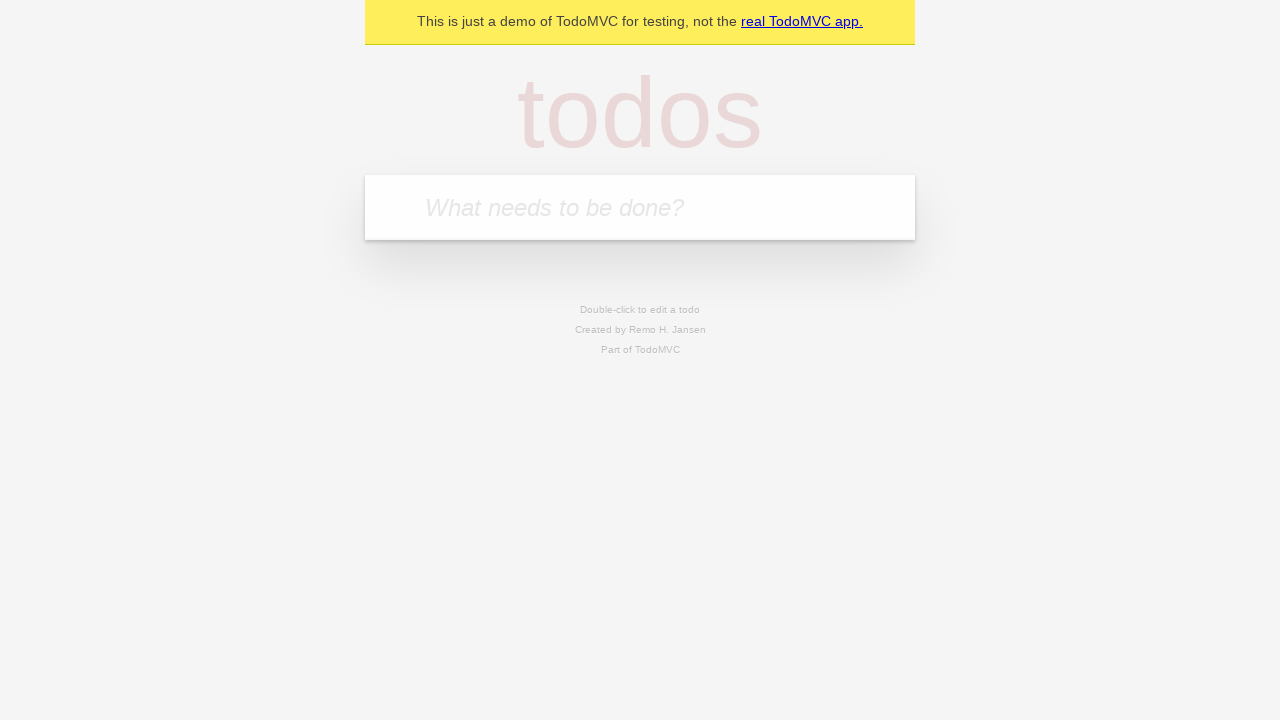

Filled new todo input with 'buy some cheese' on .new-todo
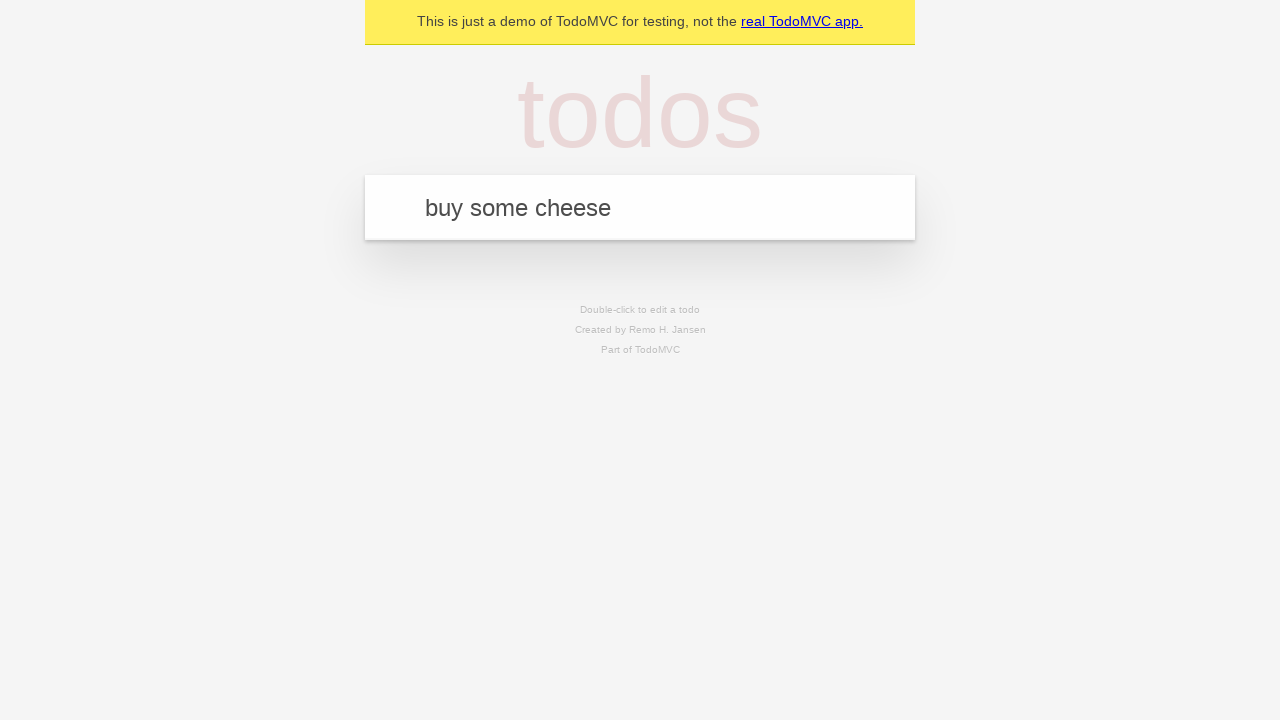

Pressed Enter to add first todo item on .new-todo
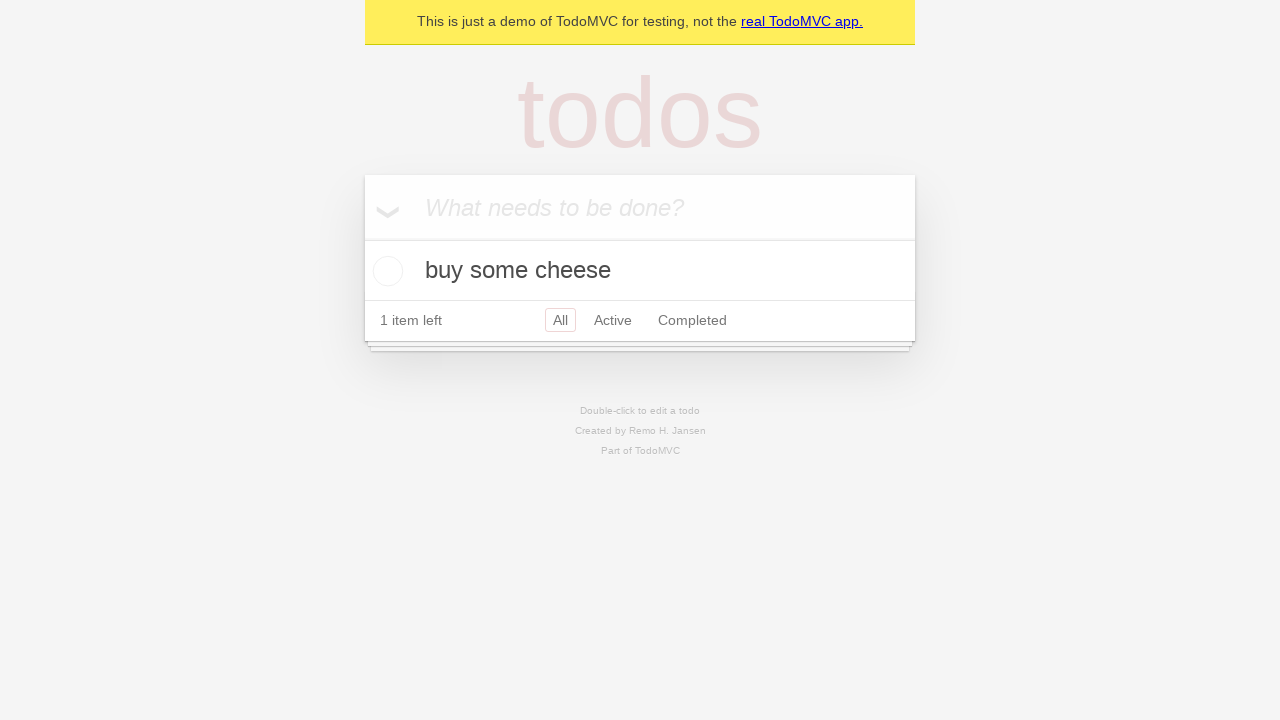

Filled new todo input with 'feed the cat' on .new-todo
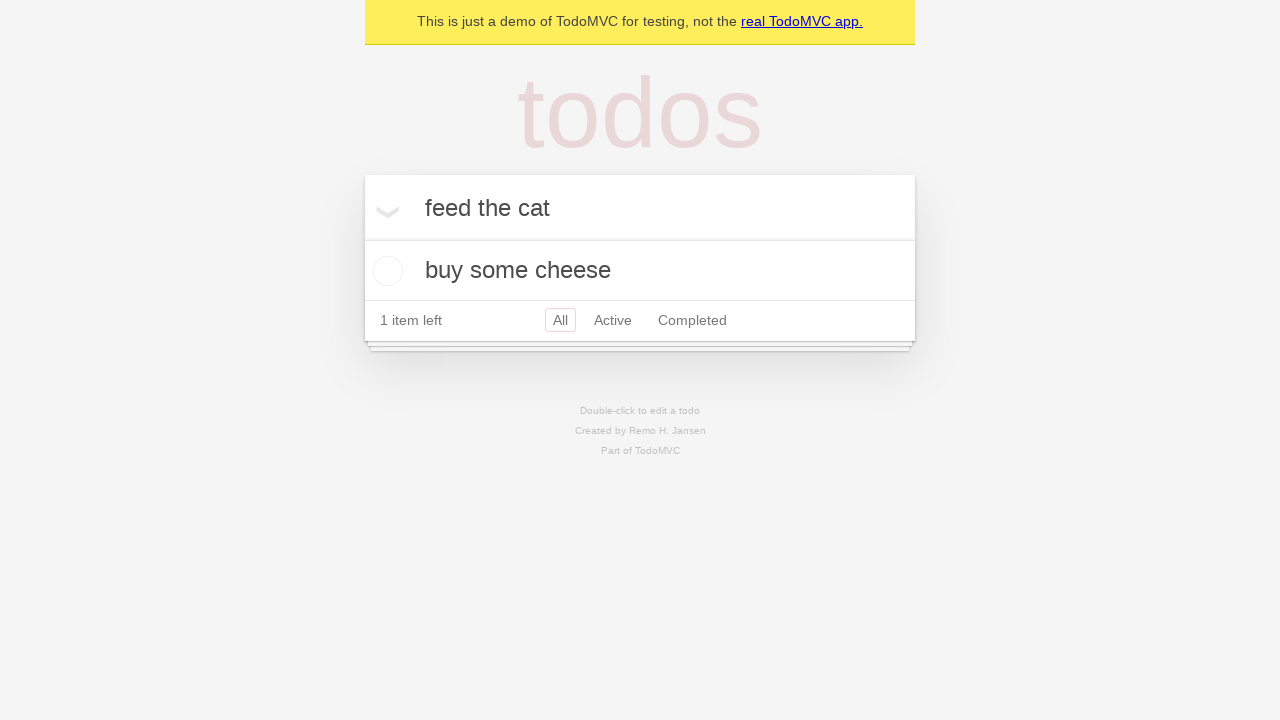

Pressed Enter to add second todo item on .new-todo
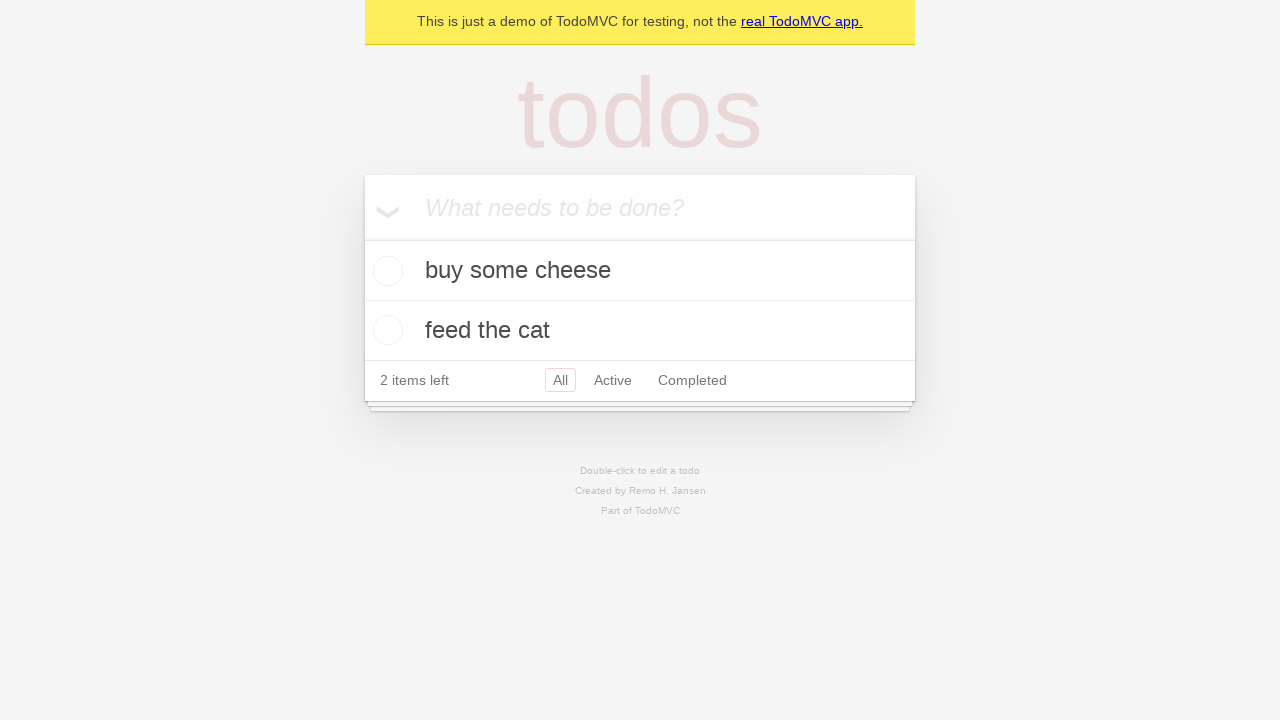

Filled new todo input with 'book a doctors appointment' on .new-todo
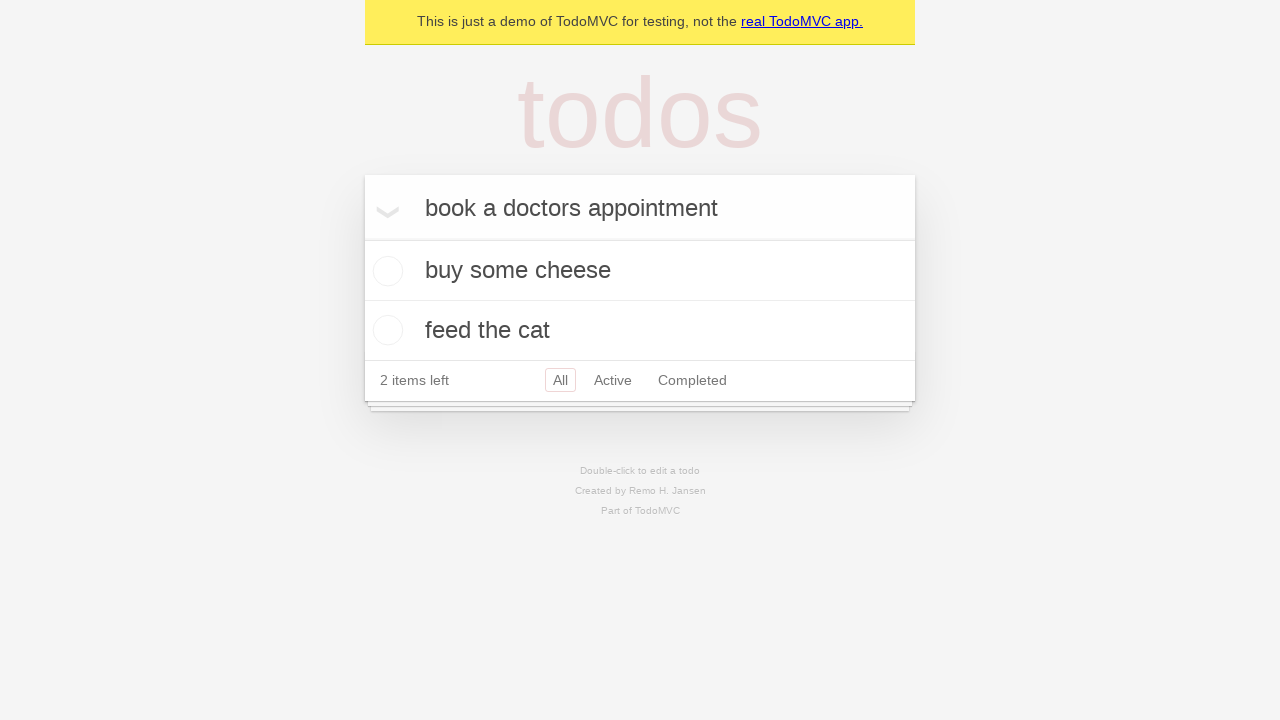

Pressed Enter to add third todo item on .new-todo
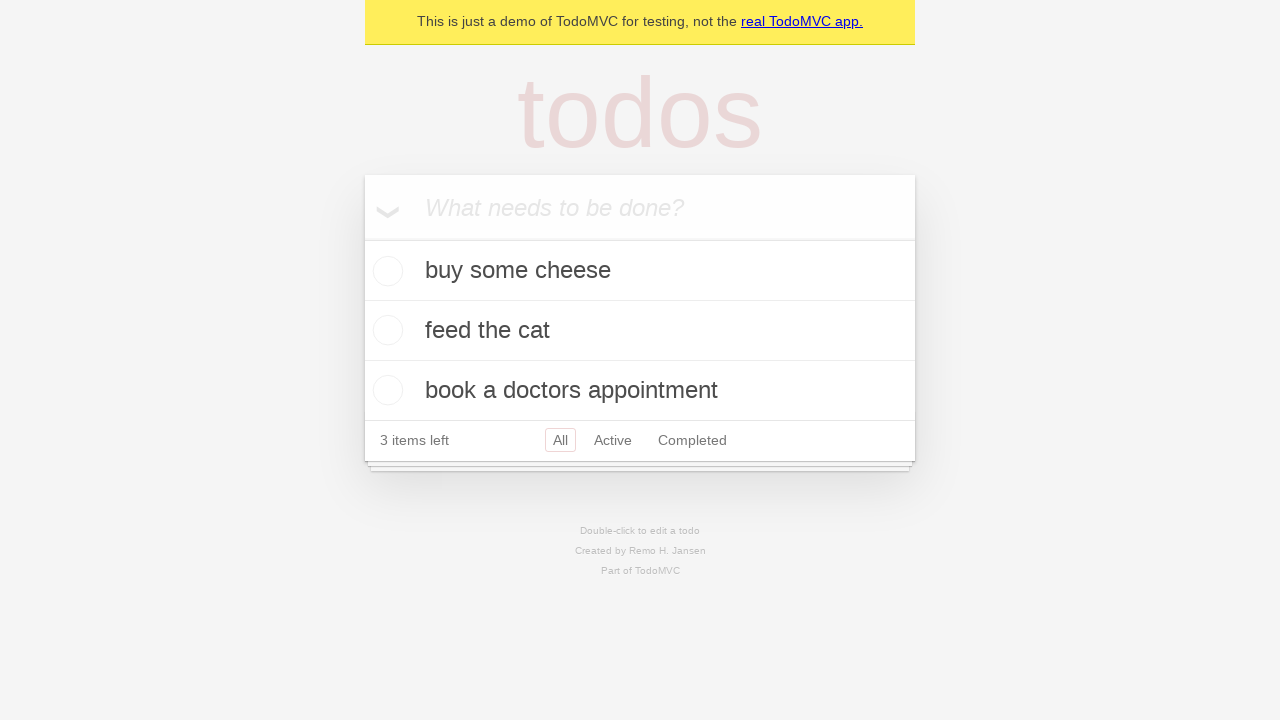

Todo count element loaded, confirming all 3 items were appended to the list
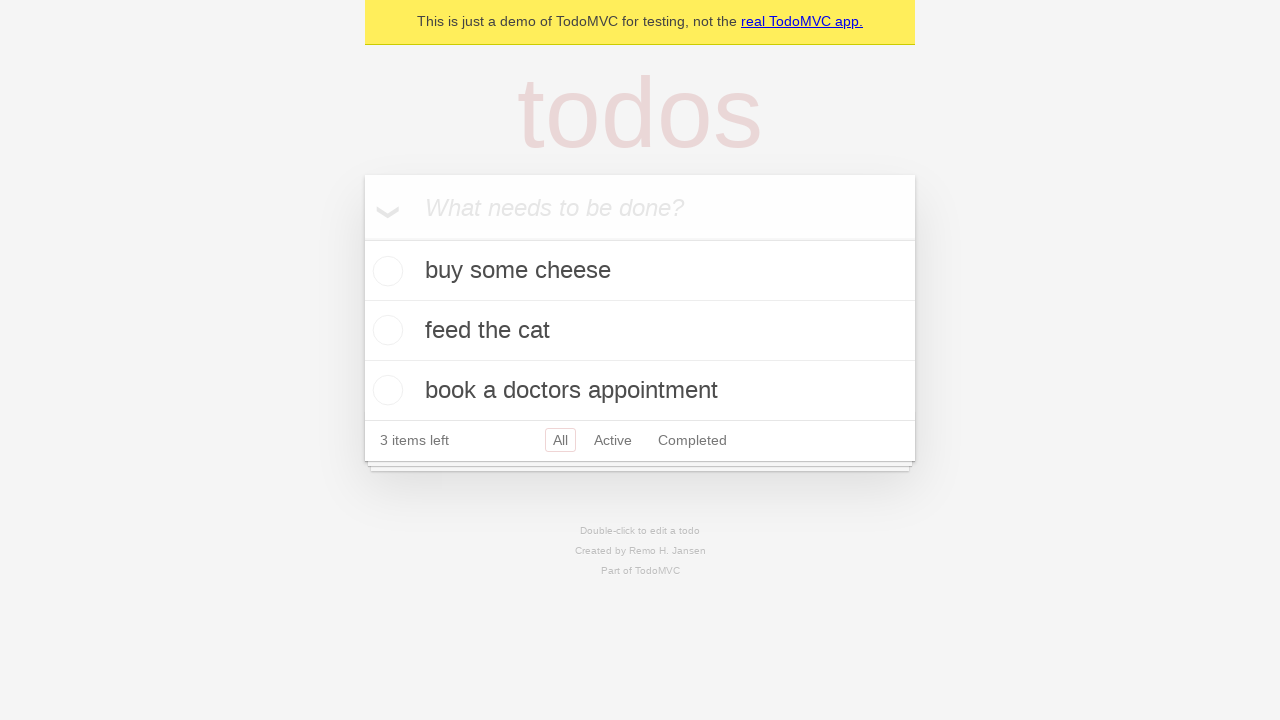

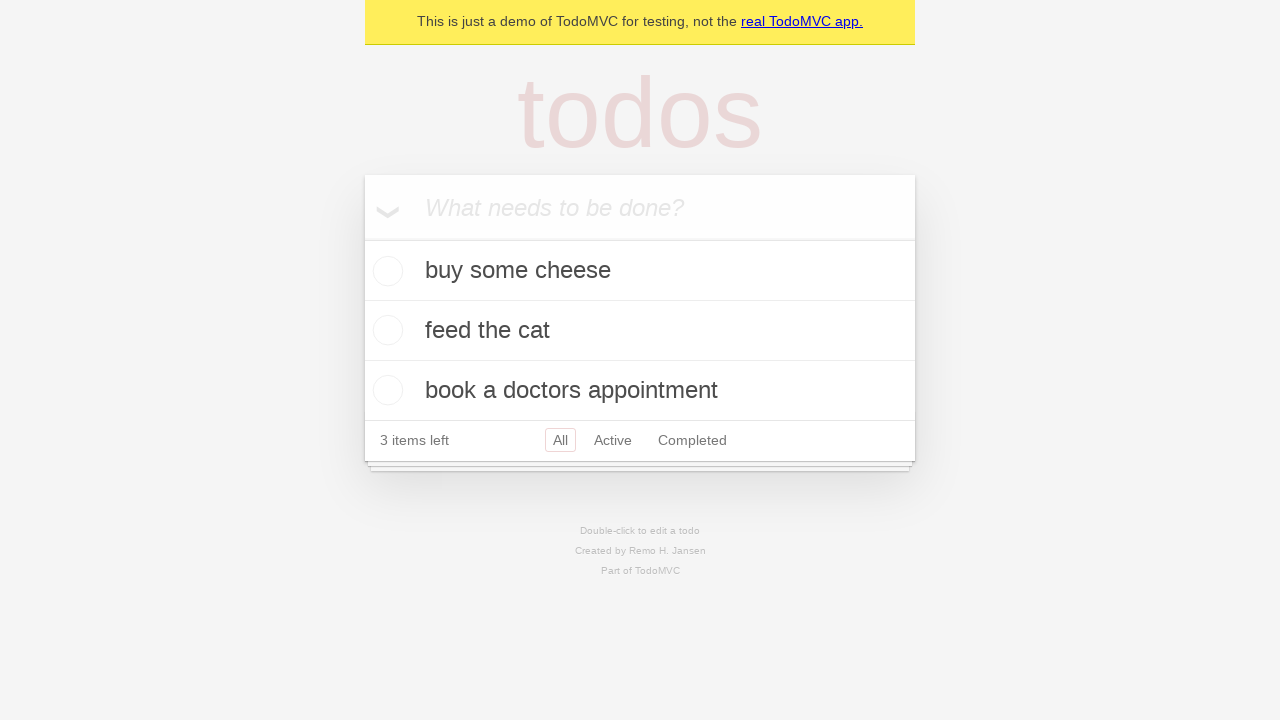